Tests selecting multiple elements (three) from a selectable list on the DemoQA interactions page

Starting URL: https://demoqa.com/selectable

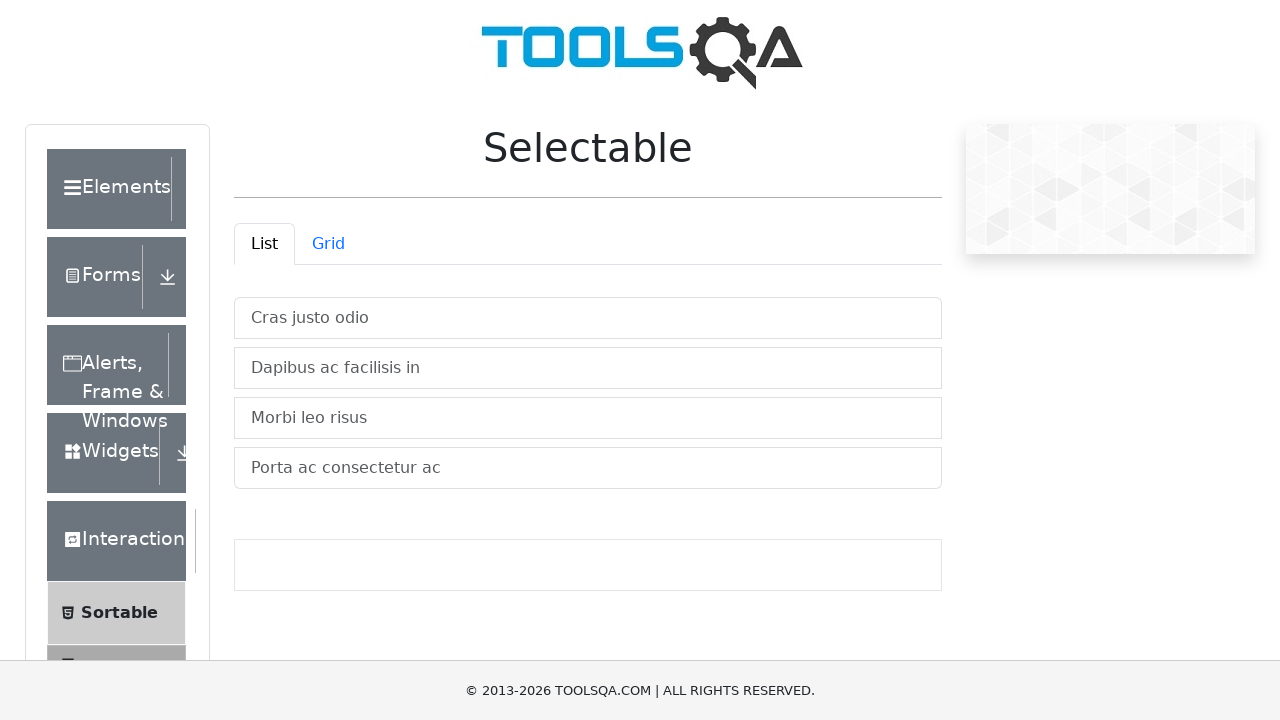

Waited for selectable list container to be visible
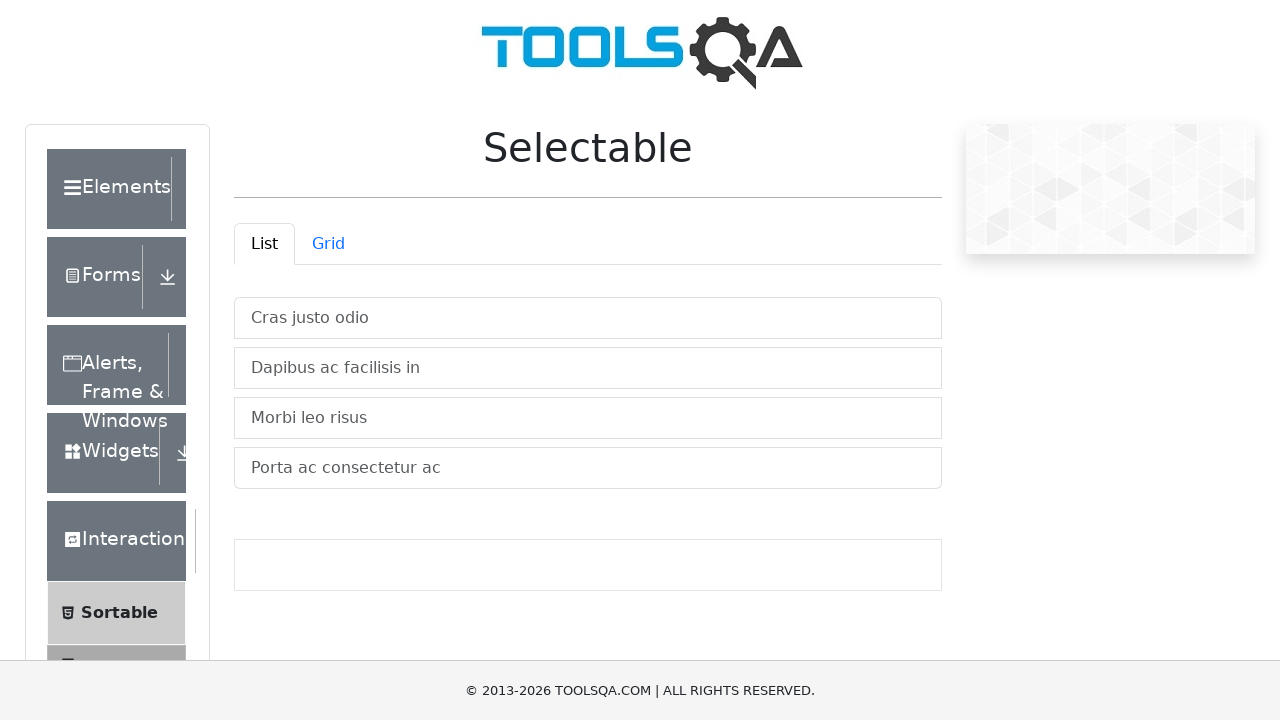

Clicked first list item to select it at (588, 318) on #verticalListContainer li:nth-child(1)
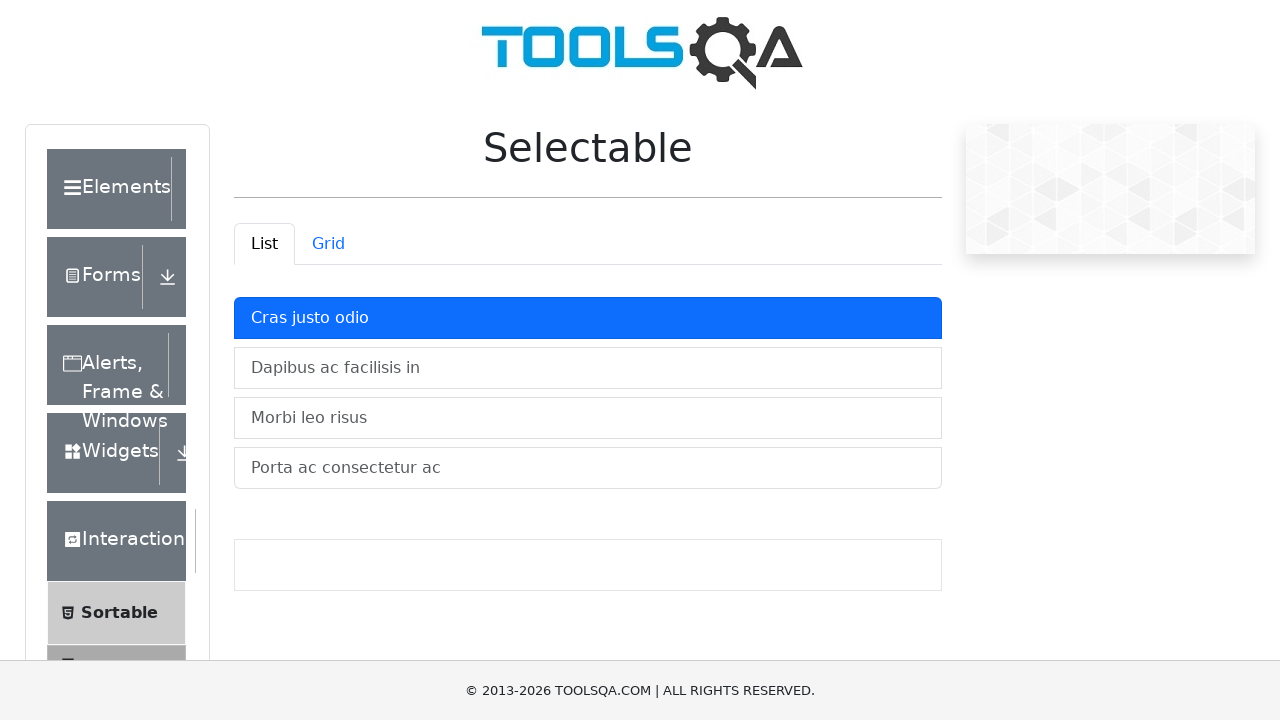

Clicked second list item to select it at (588, 368) on #verticalListContainer li:nth-child(2)
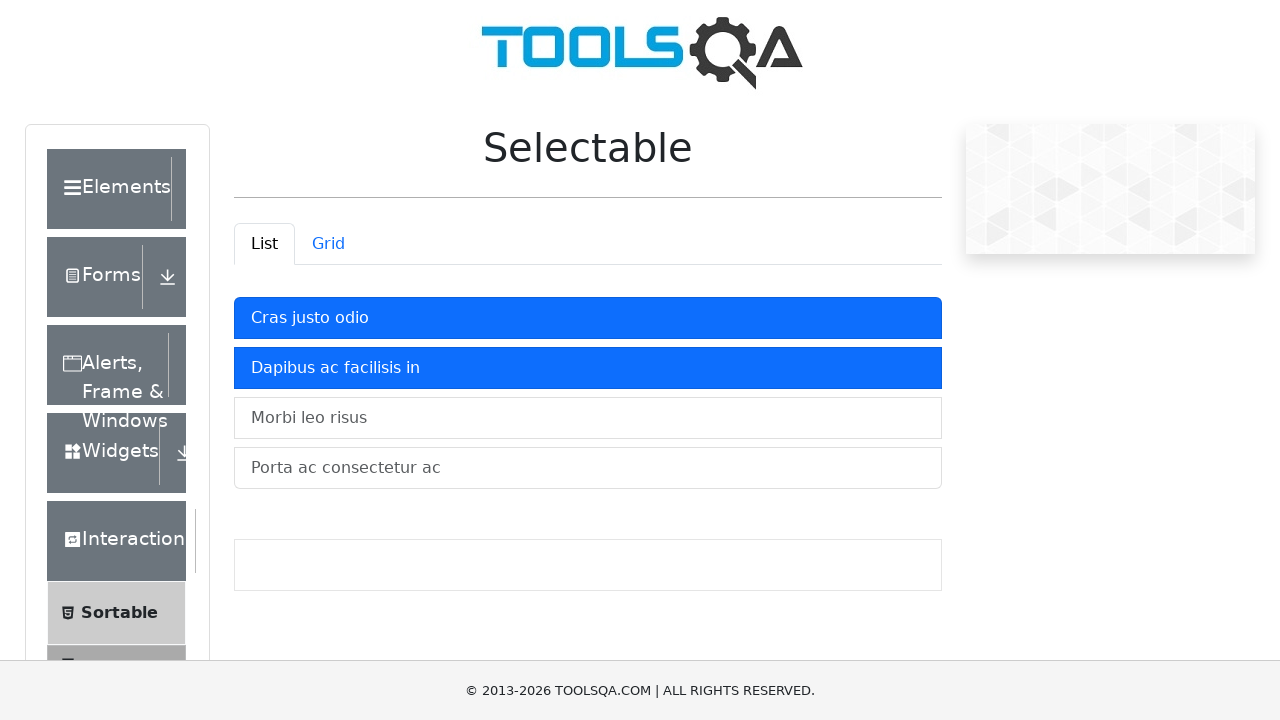

Clicked third list item to select it at (588, 418) on #verticalListContainer li:nth-child(3)
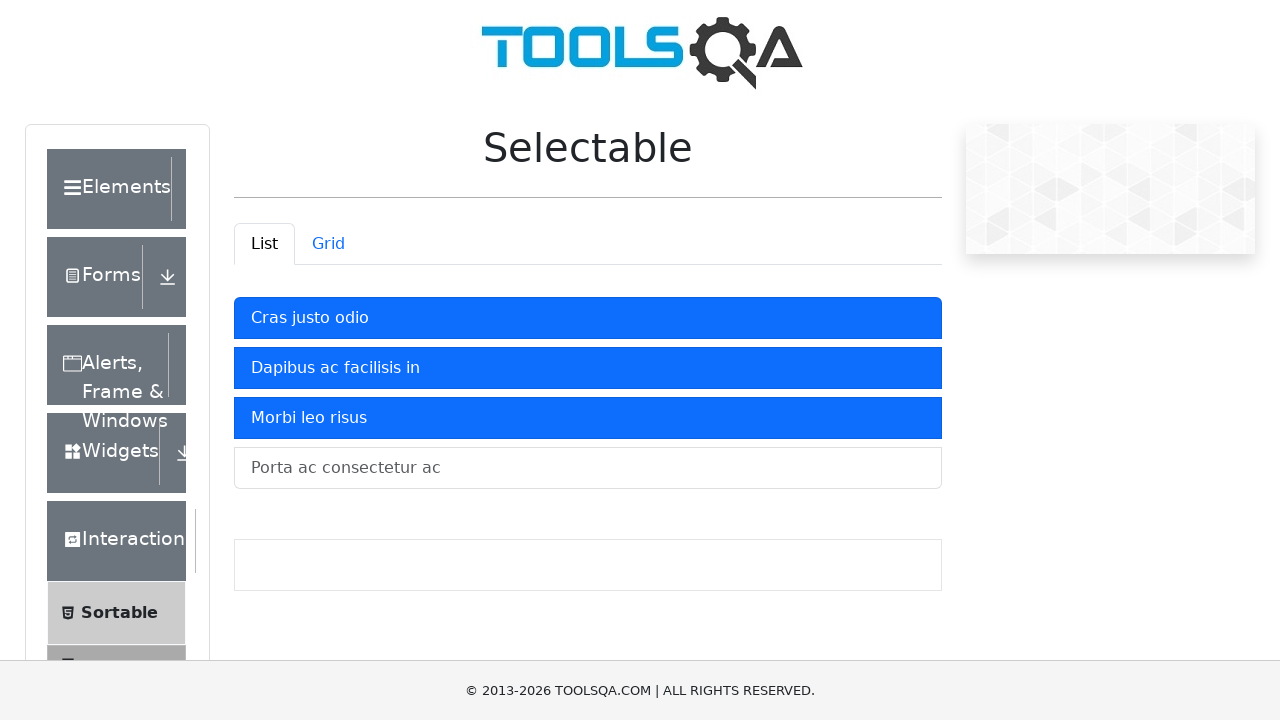

Verified first list item is selected (has active class)
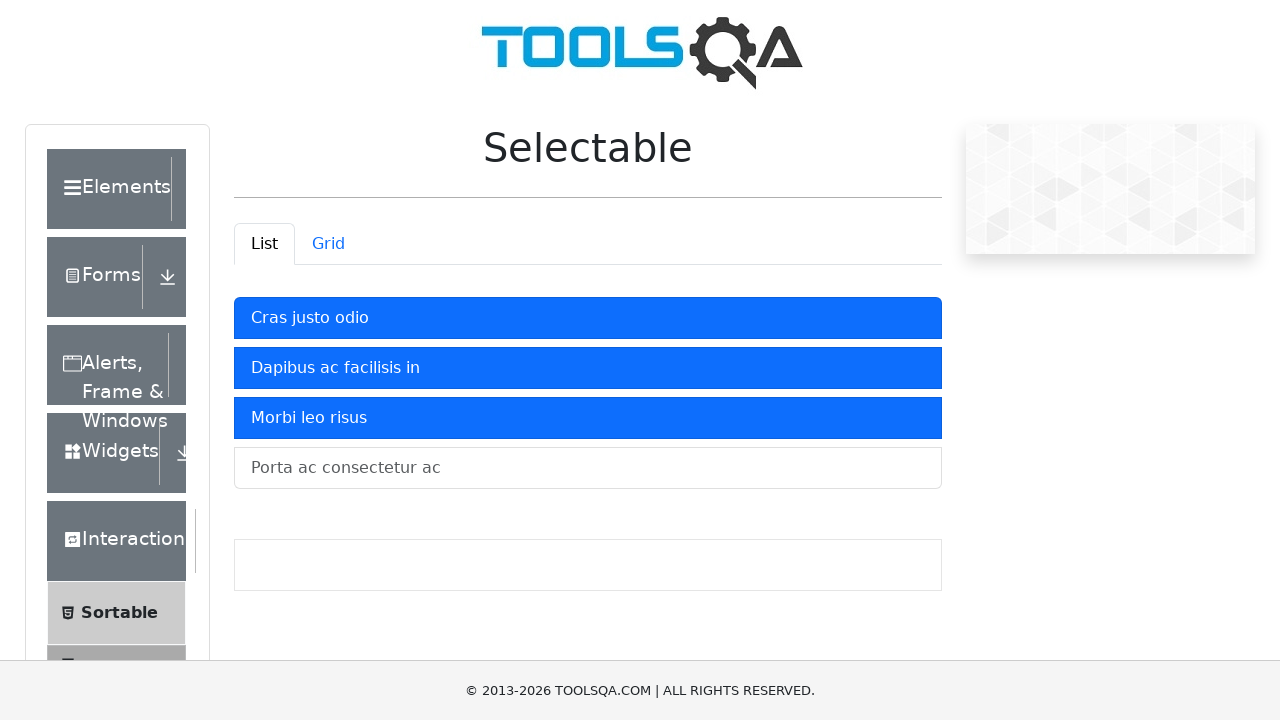

Verified second list item is selected (has active class)
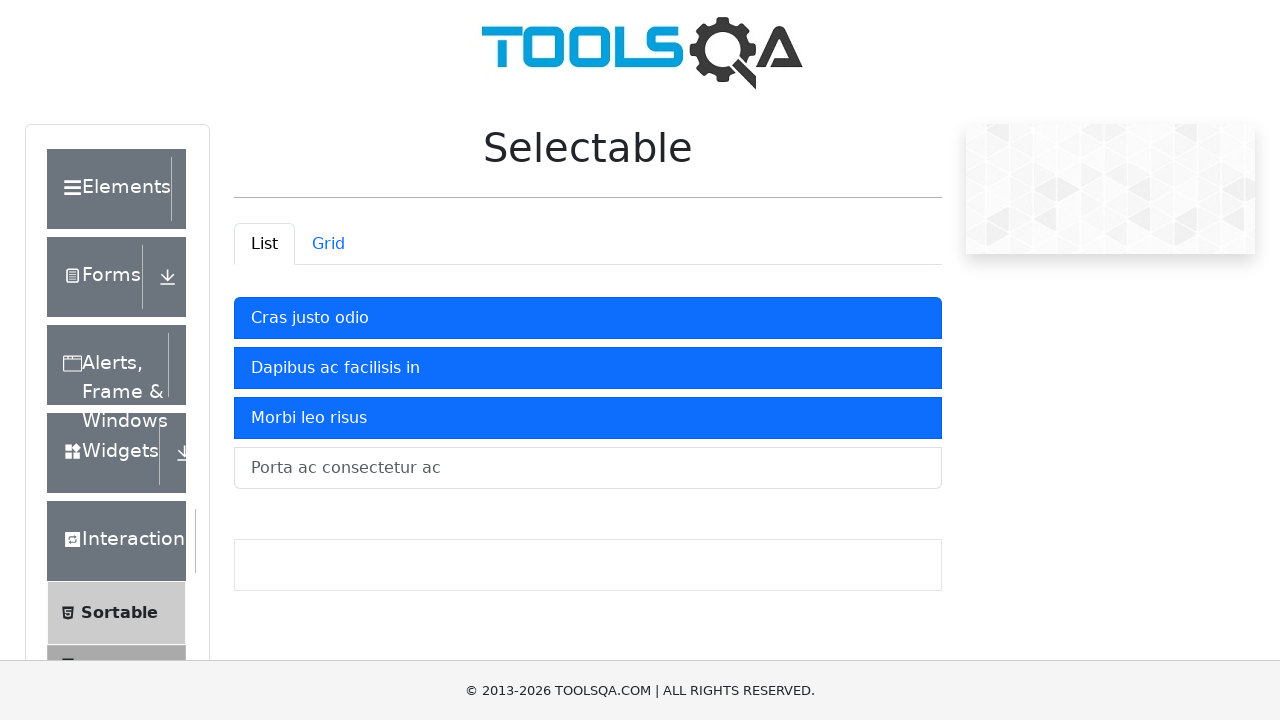

Verified third list item is selected (has active class)
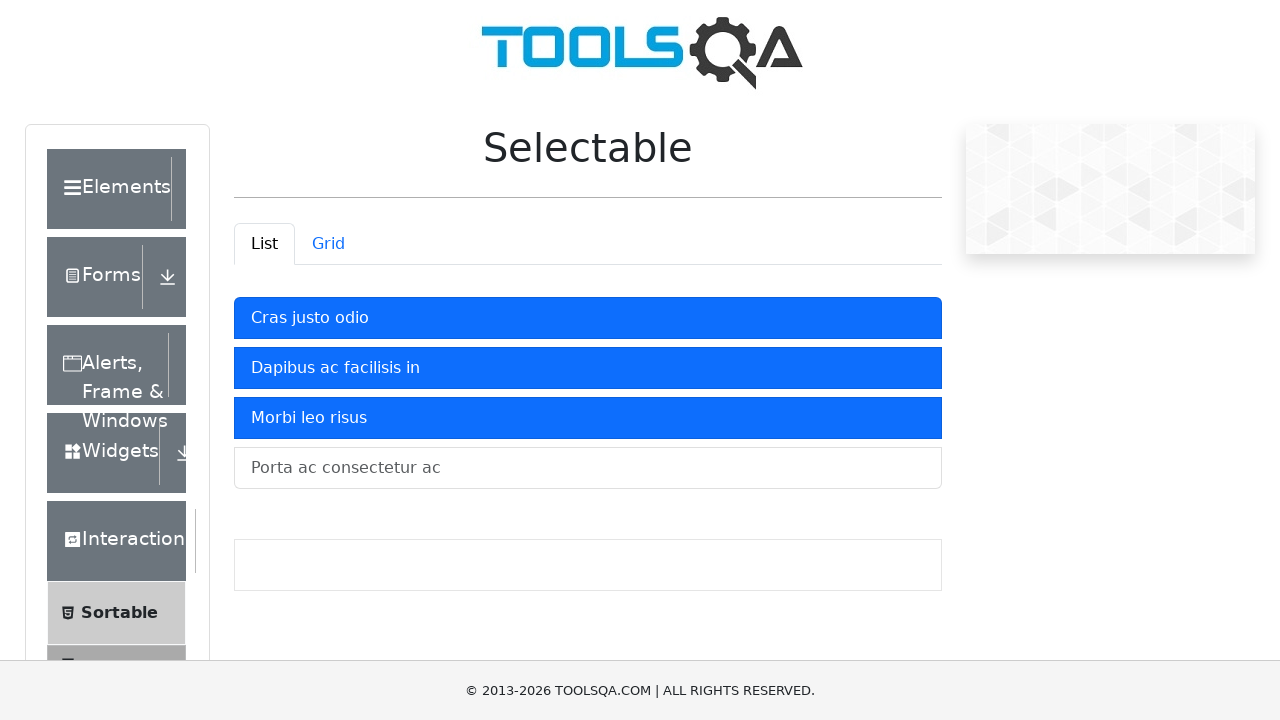

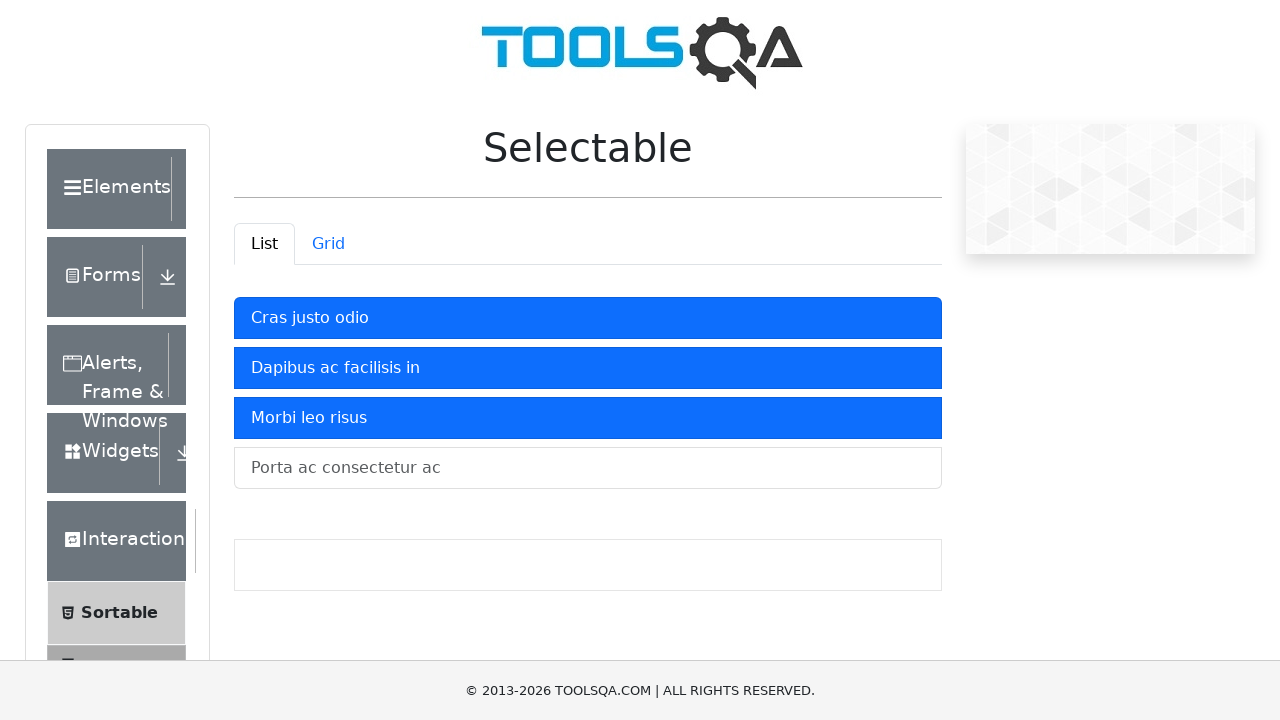